Tests drag and drop functionality on jQuery UI demo page by dragging an element and dropping it onto a target area within an iframe

Starting URL: https://jqueryui.com/droppable/

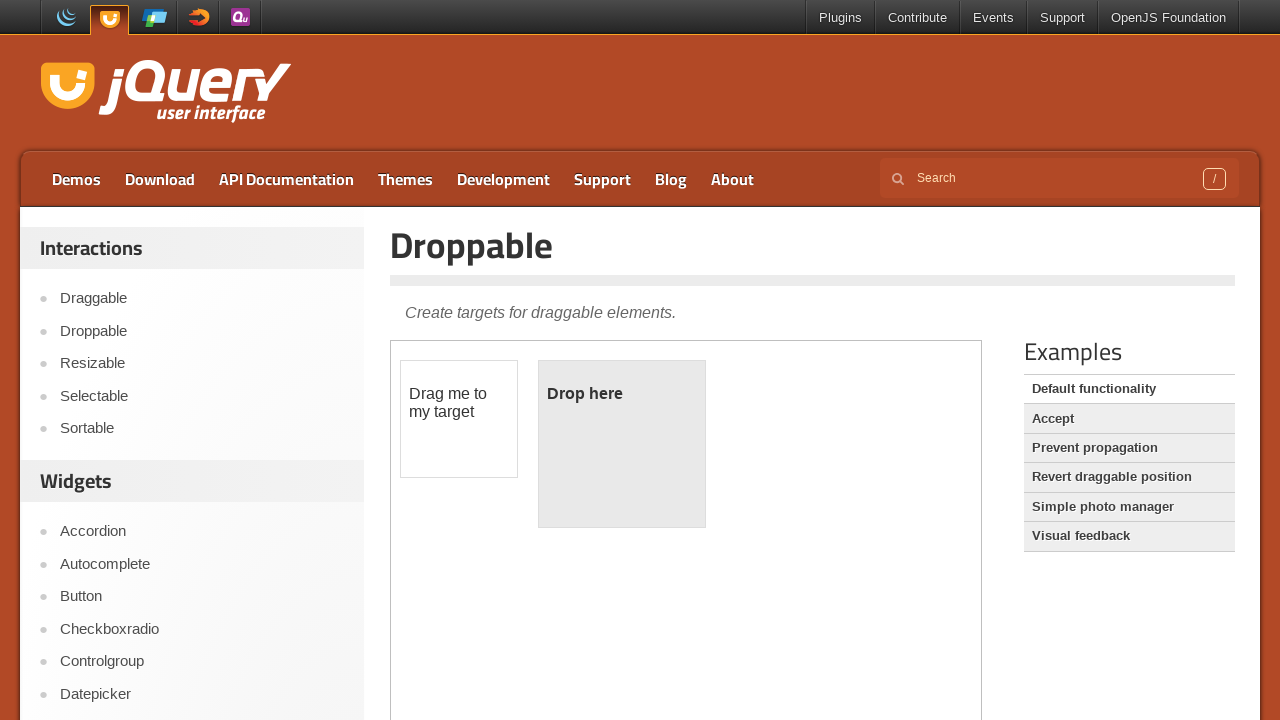

Navigated to jQuery UI droppable demo page
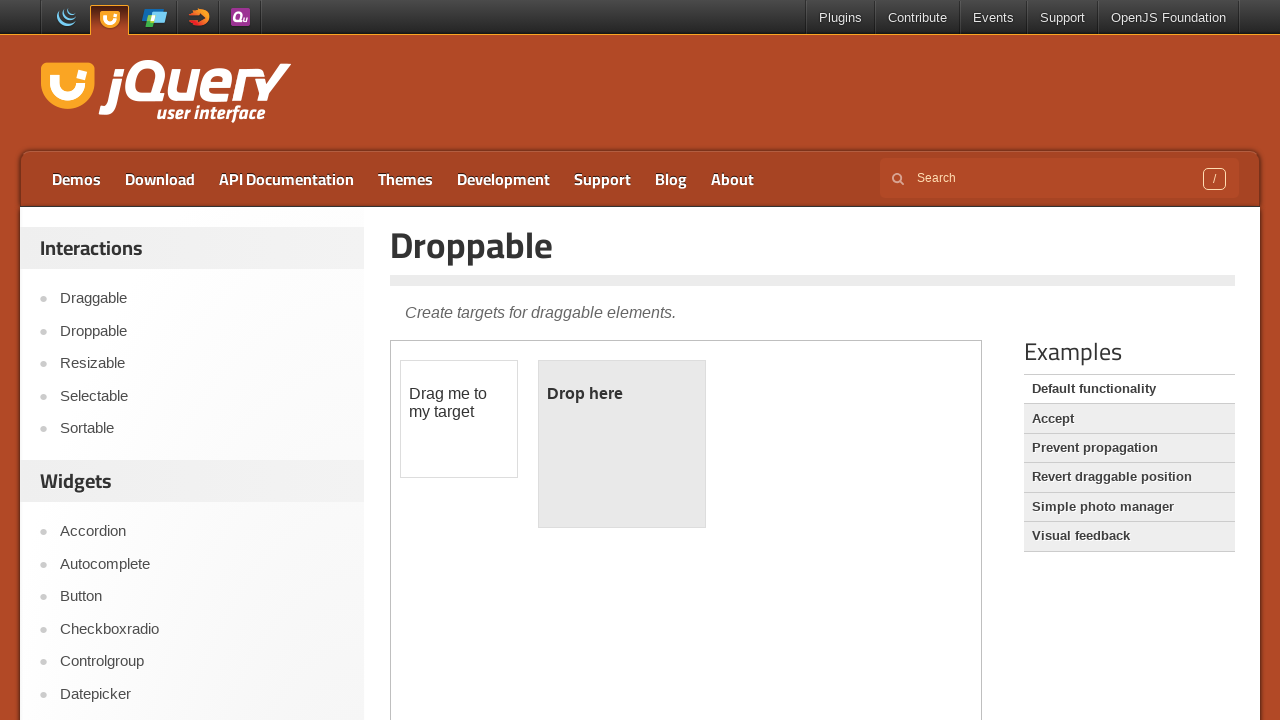

Located the demo iframe
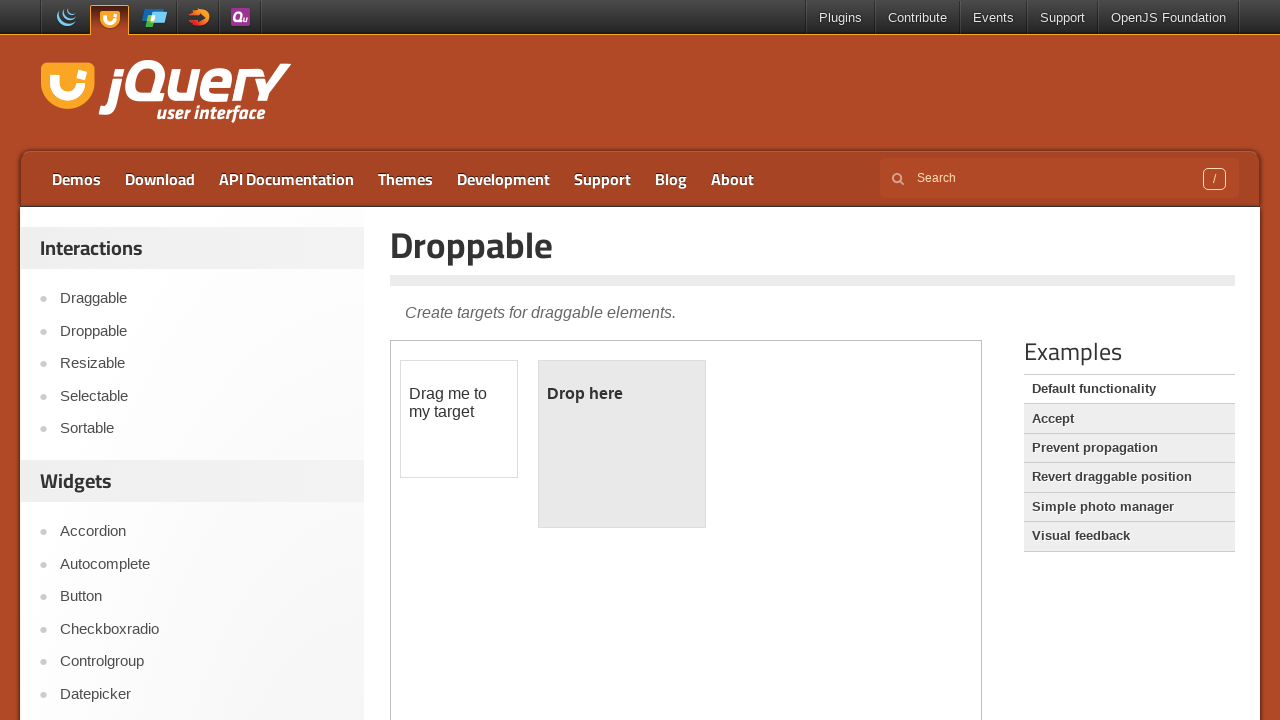

Clicked on the draggable element at (459, 419) on .demo-frame >> internal:control=enter-frame >> #draggable
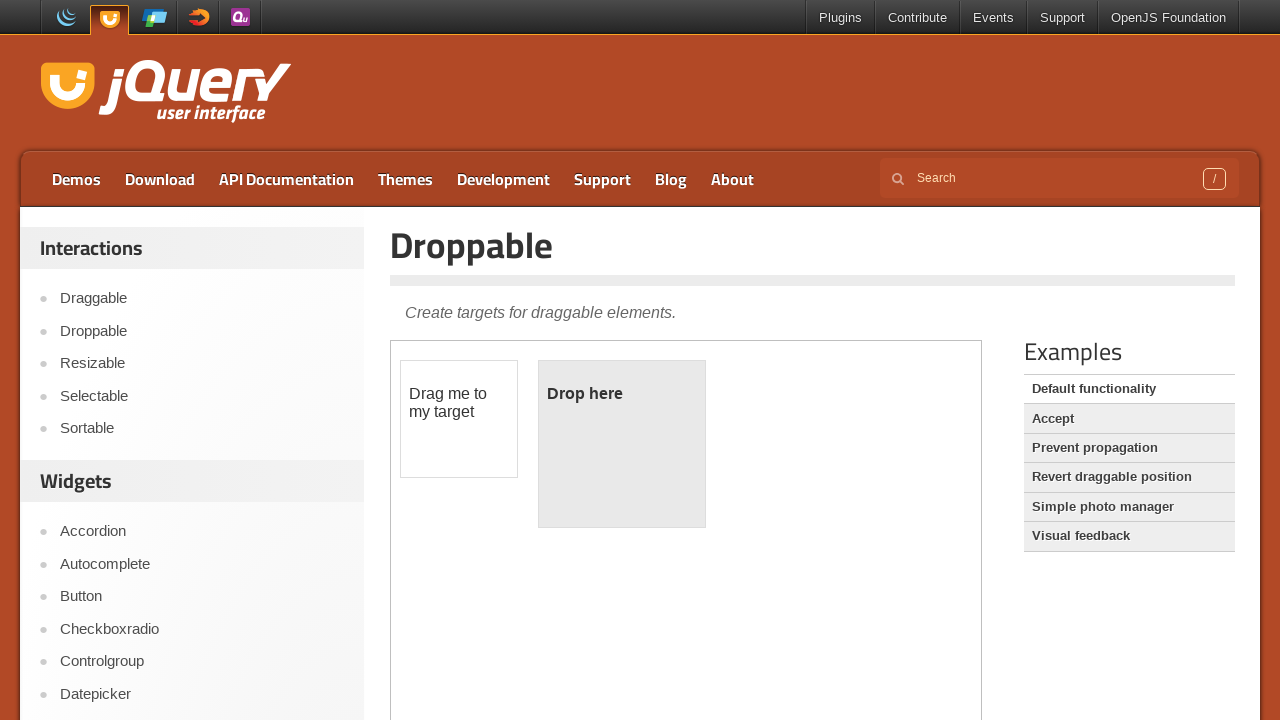

Dragged the draggable element and dropped it onto the droppable target area at (622, 444)
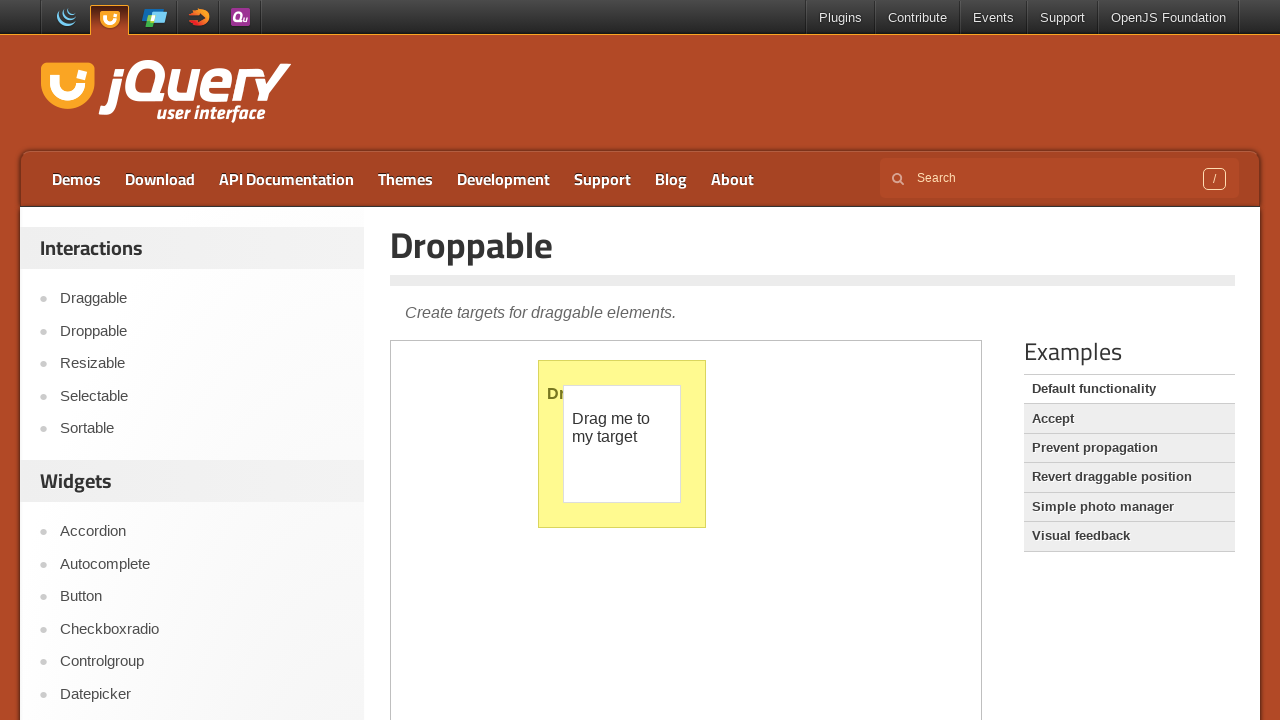

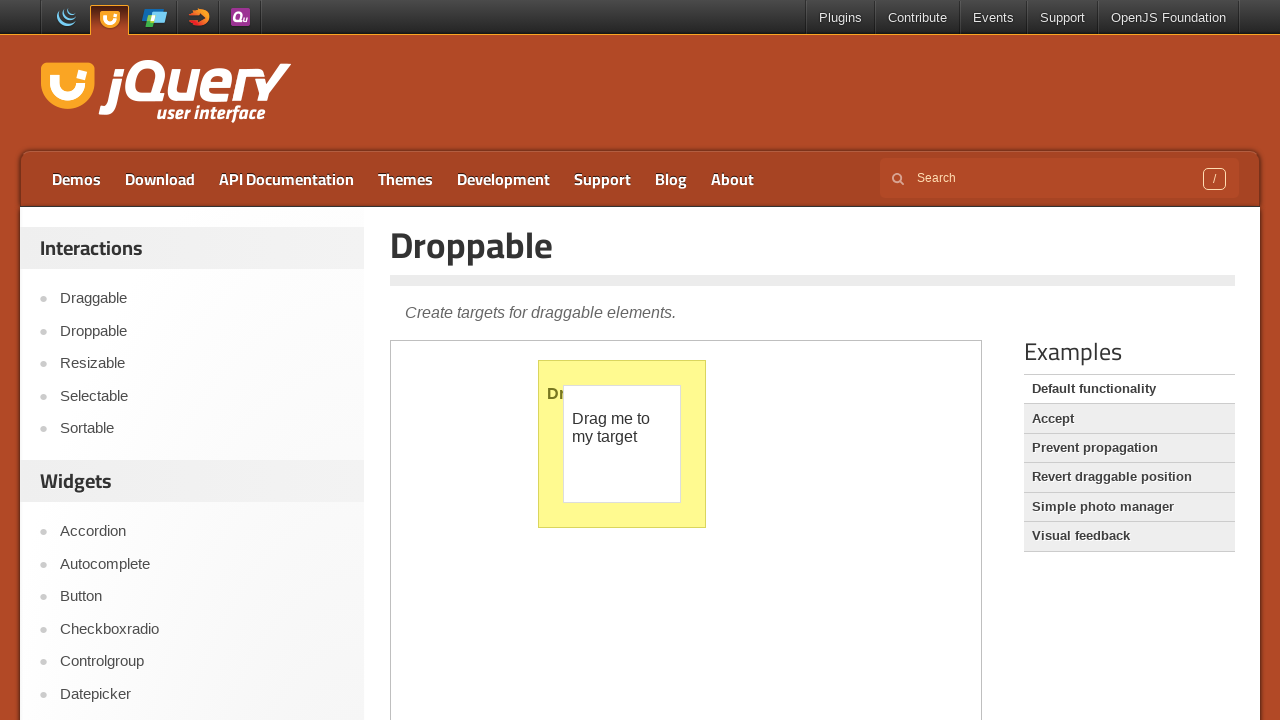